Tests slider interaction on a practice automation site by navigating to the sliders page, moving the slider to minimum value, then dragging it to 50% position, and finally clicking the home link.

Starting URL: https://practice-automation.com/

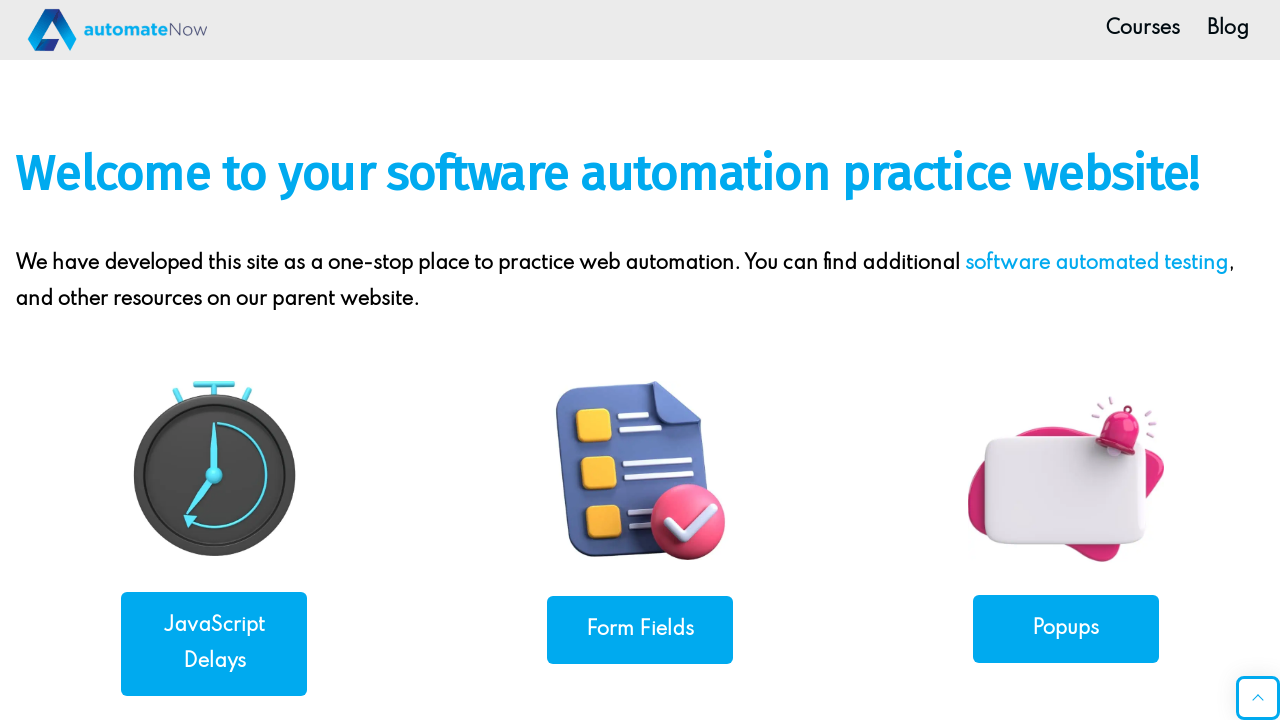

Scrolled down the page
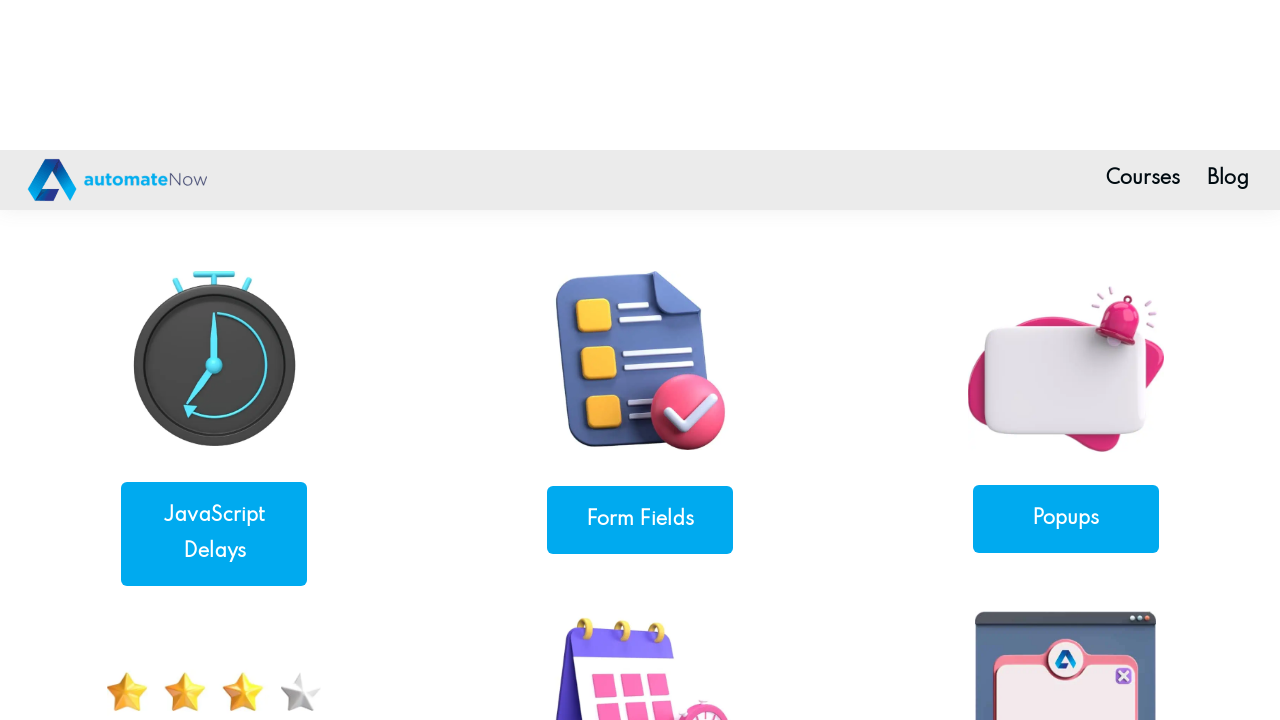

Clicked the Sliders link at (214, 380) on a:has-text('Sliders')
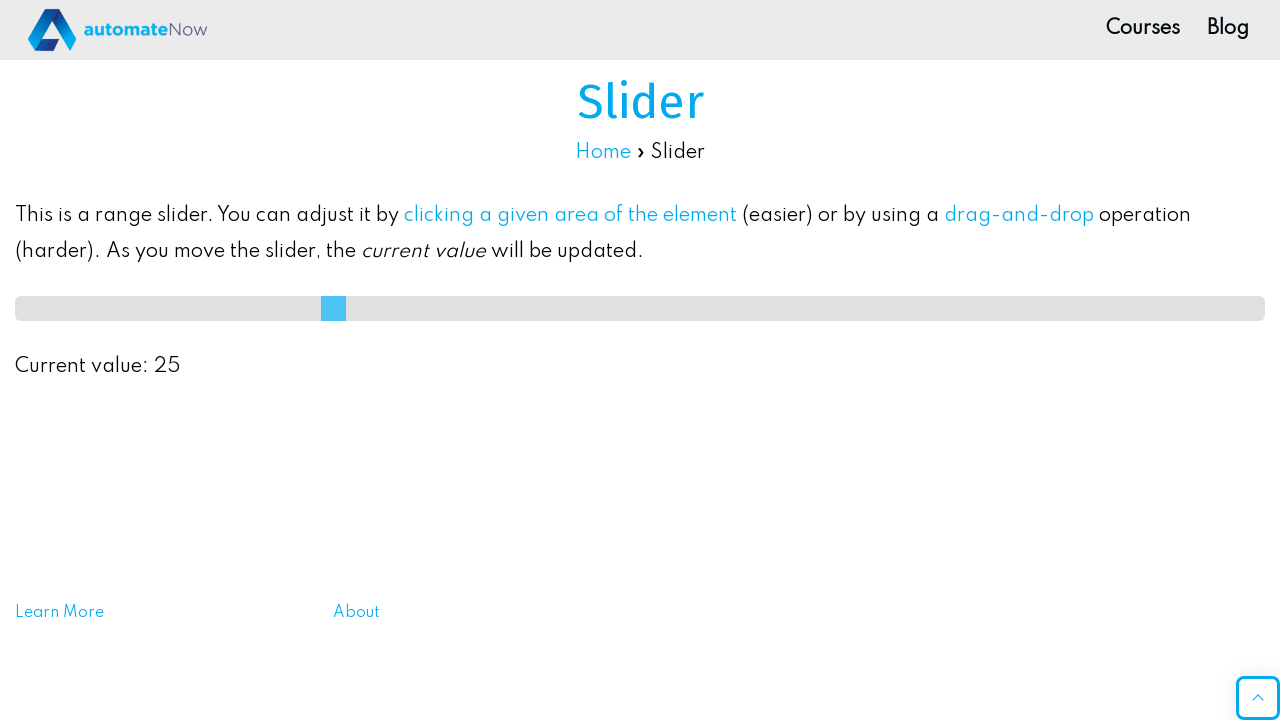

Slider element became visible
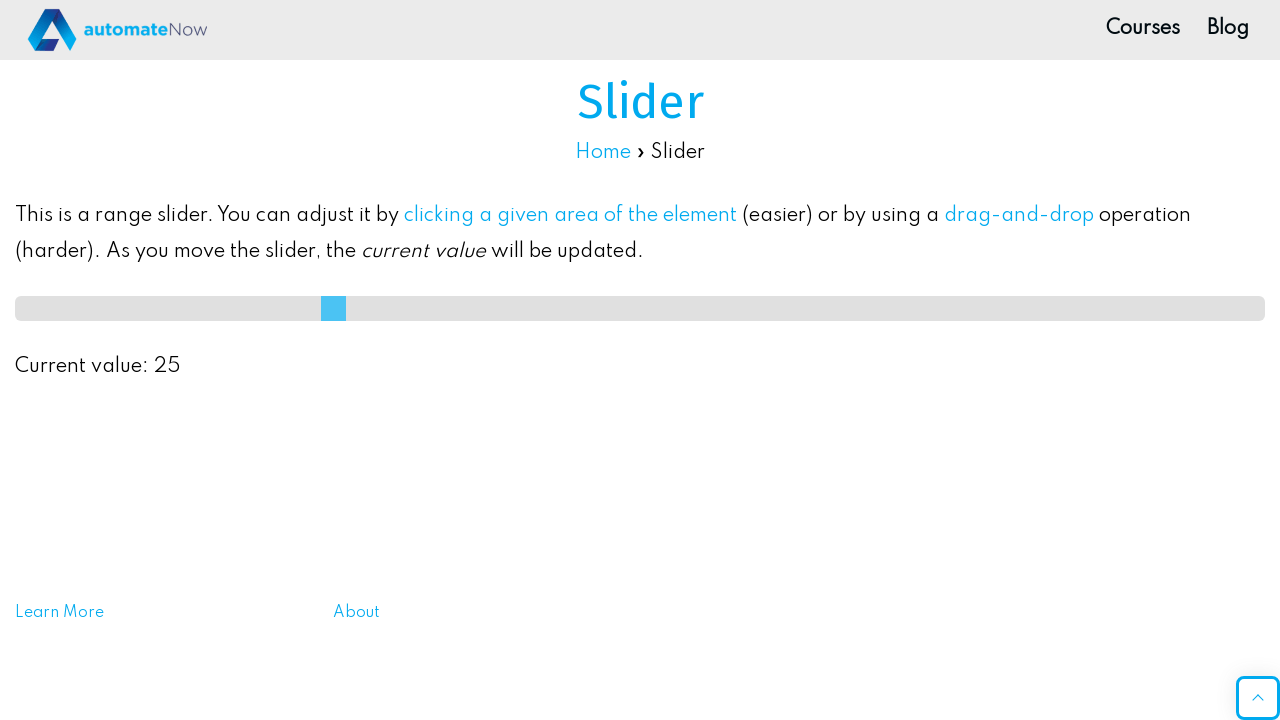

Located the slider element
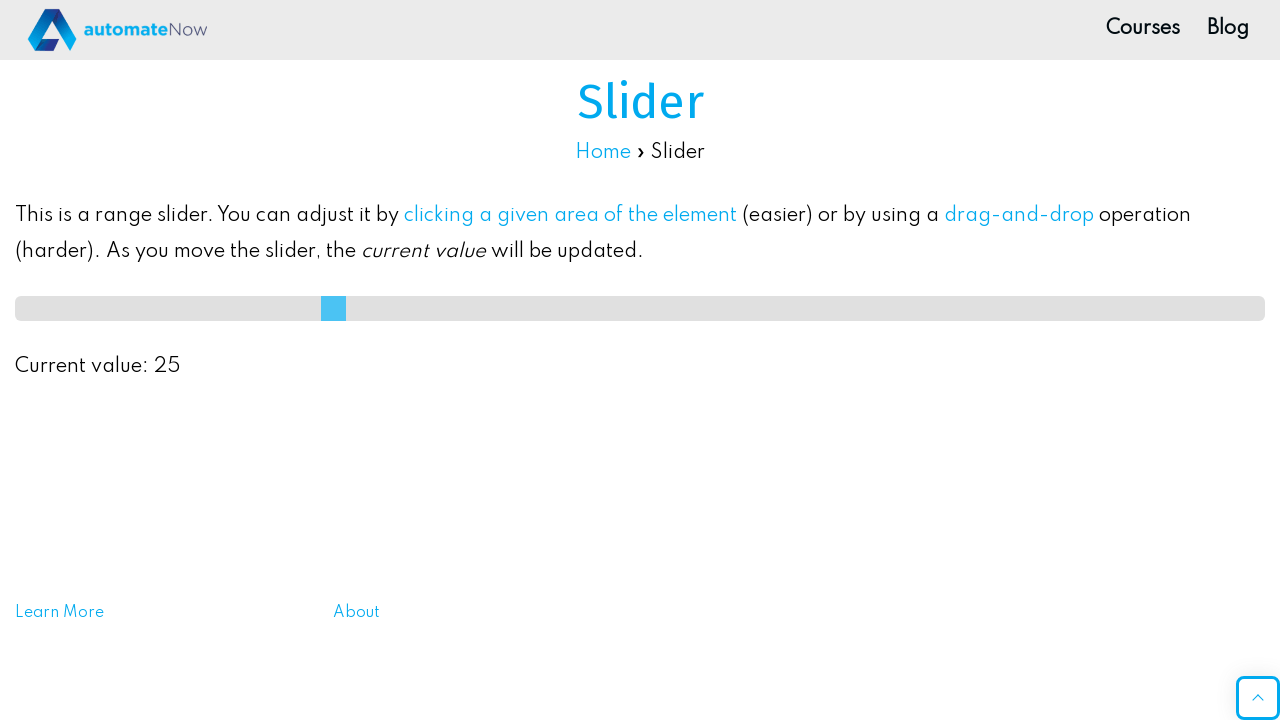

Retrieved slider bounding box and dimensions
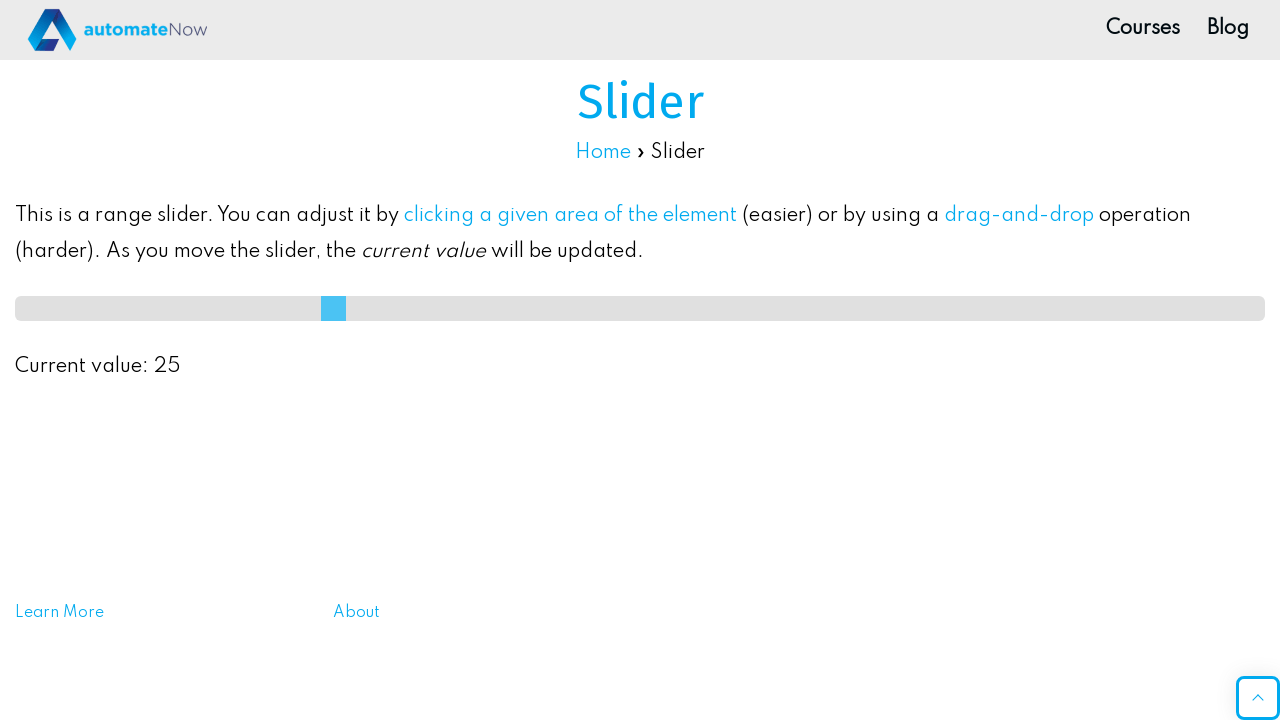

Moved slider to minimum value by clicking at the left side at (20, 308)
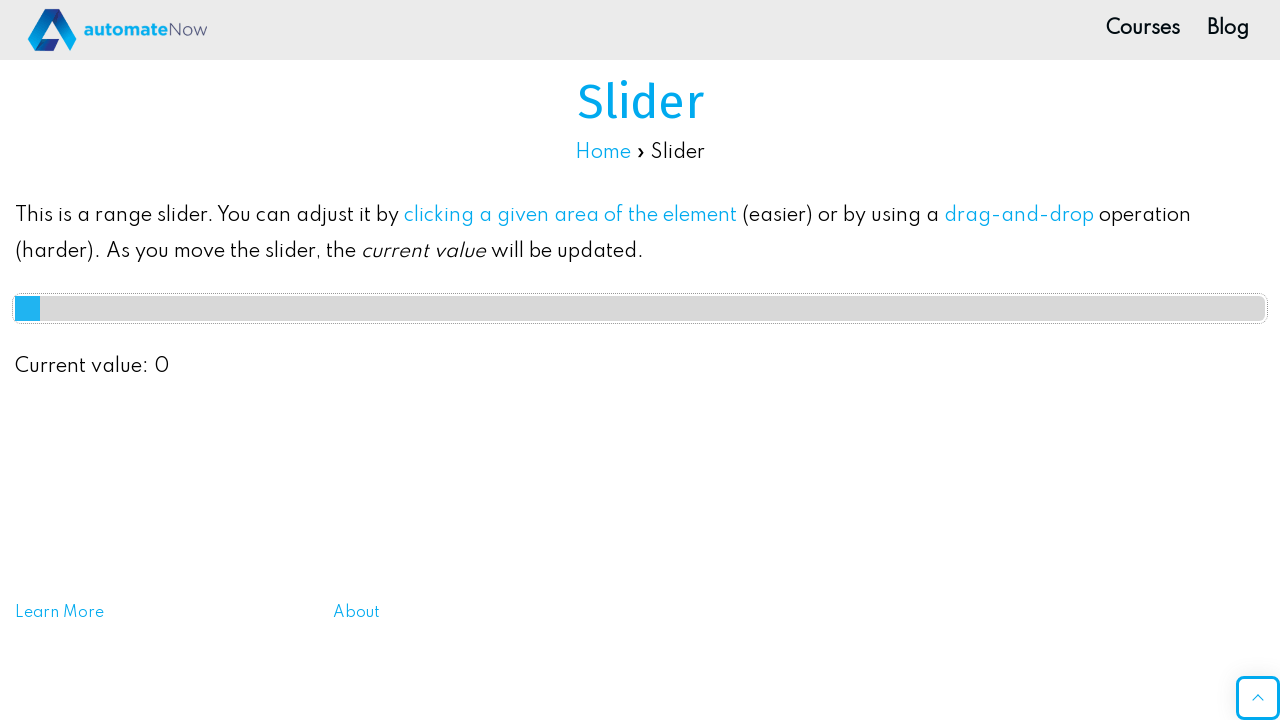

Dragged slider to 50% position at (640, 308)
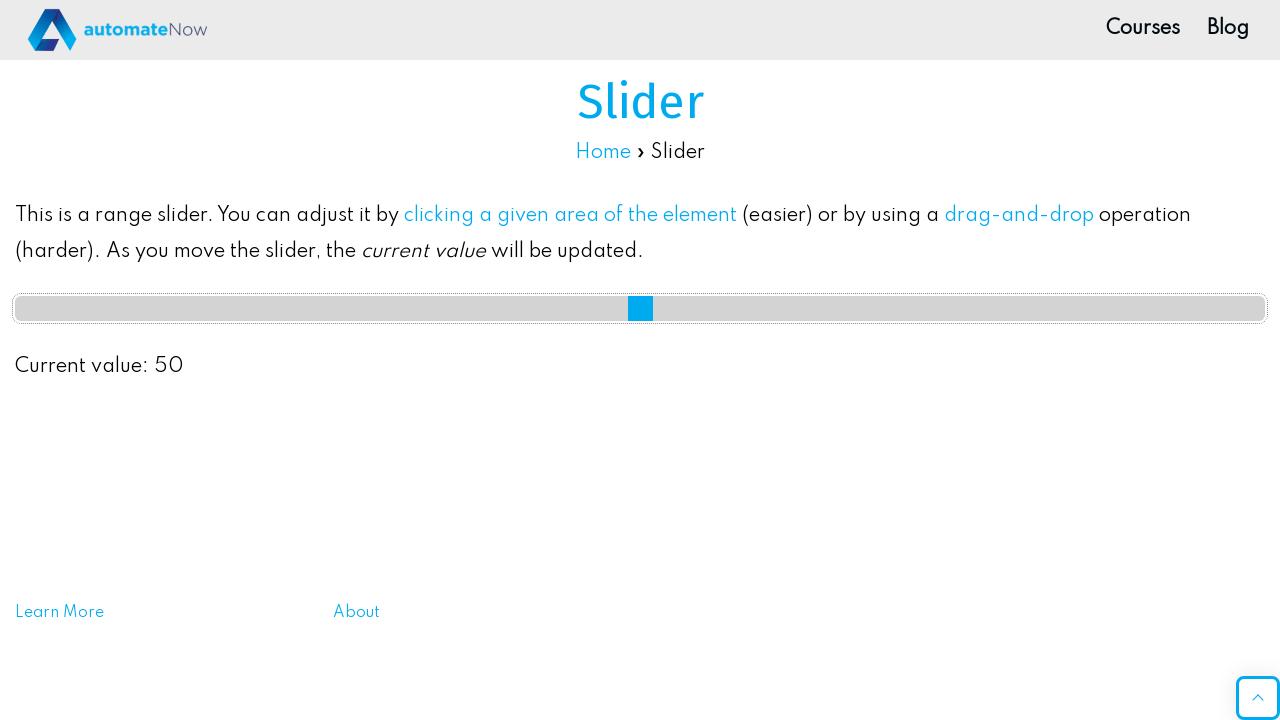

Clicked the home link to navigate back to the homepage at (117, 30) on a[rel='home']
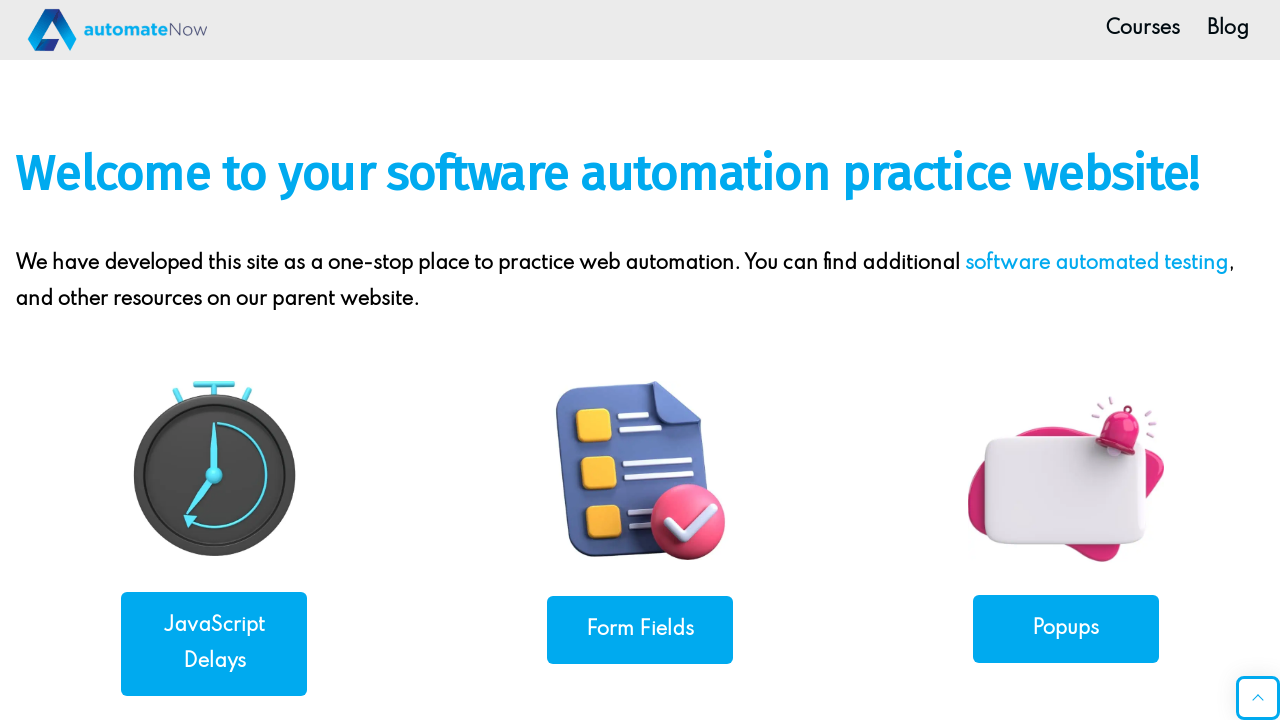

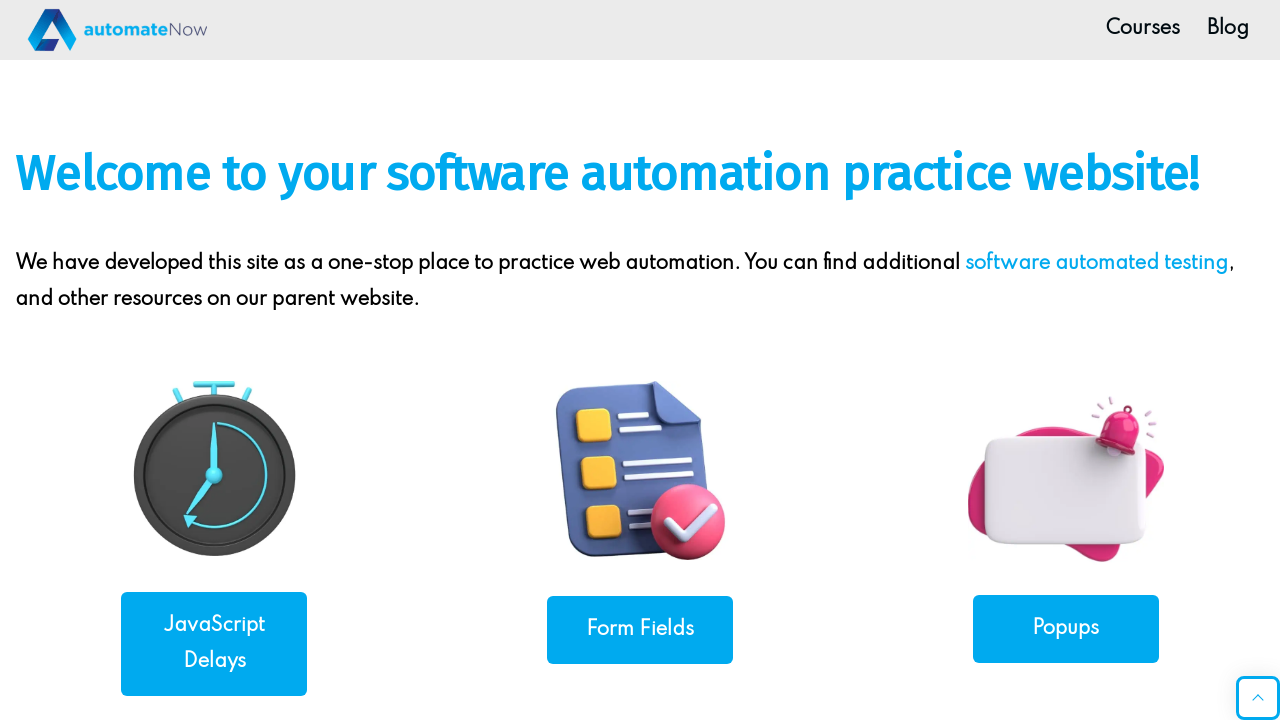